Tests dynamic content loading by clicking a Start button and verifying that "Hello World!" text appears after loading completes

Starting URL: https://the-internet.herokuapp.com/dynamic_loading/1

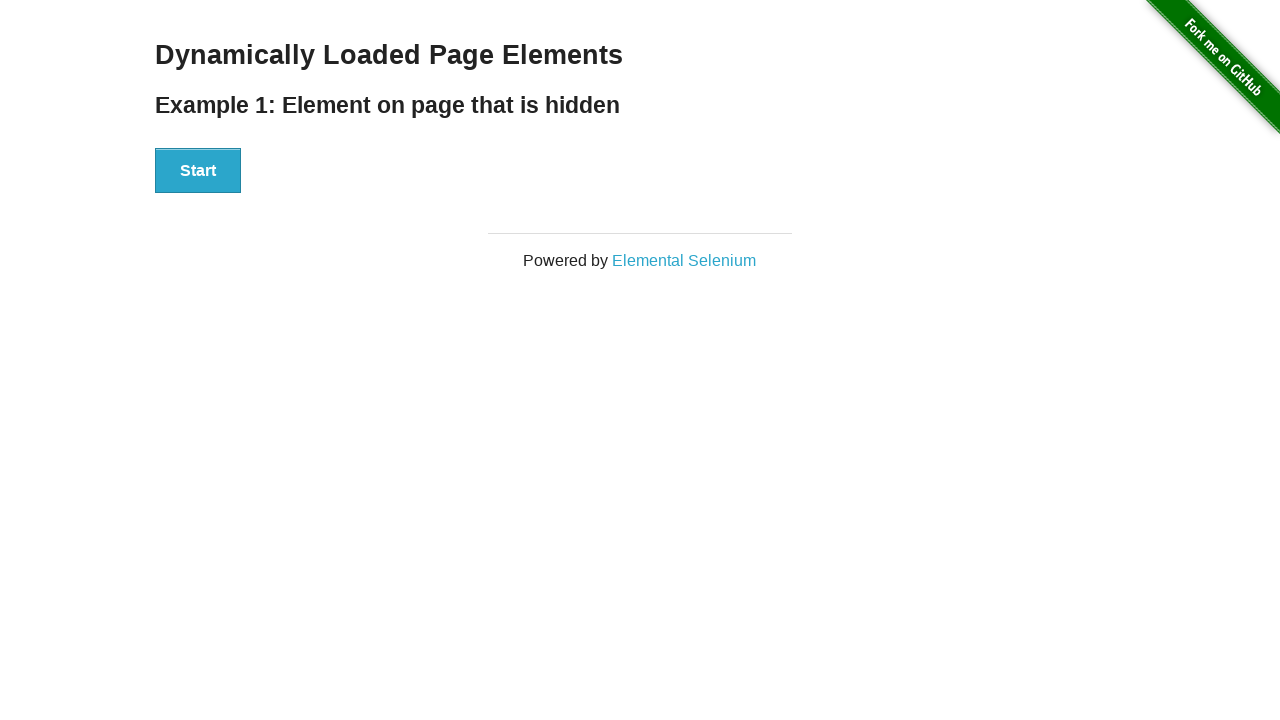

Clicked the Start button to trigger dynamic content loading at (198, 171) on xpath=//button
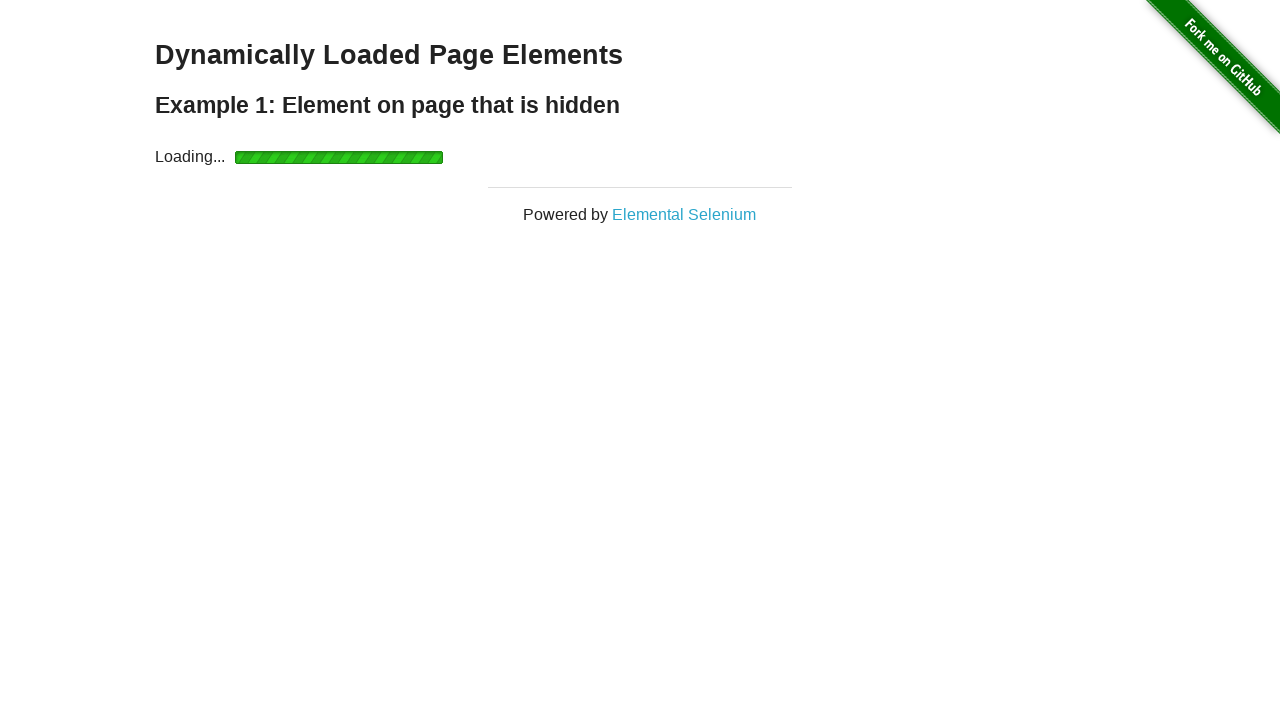

Waited for 'Hello World!' text to become visible after loading completes
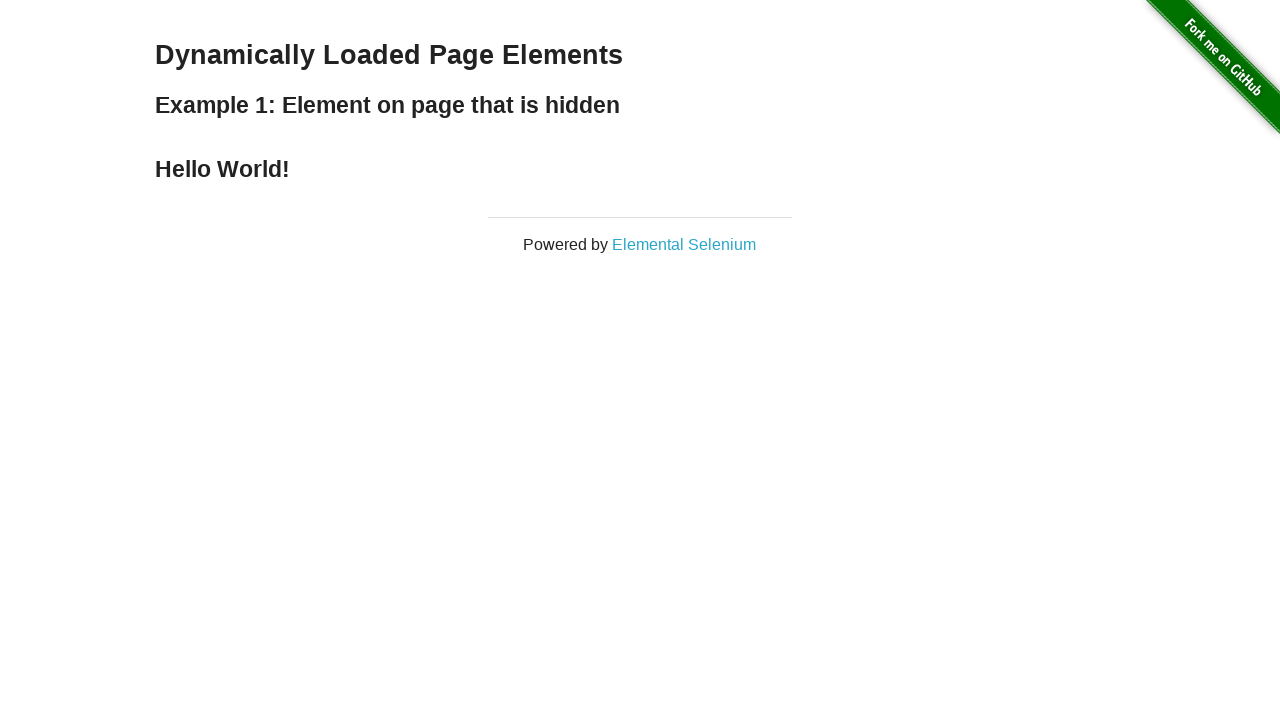

Located the 'Hello World!' text element
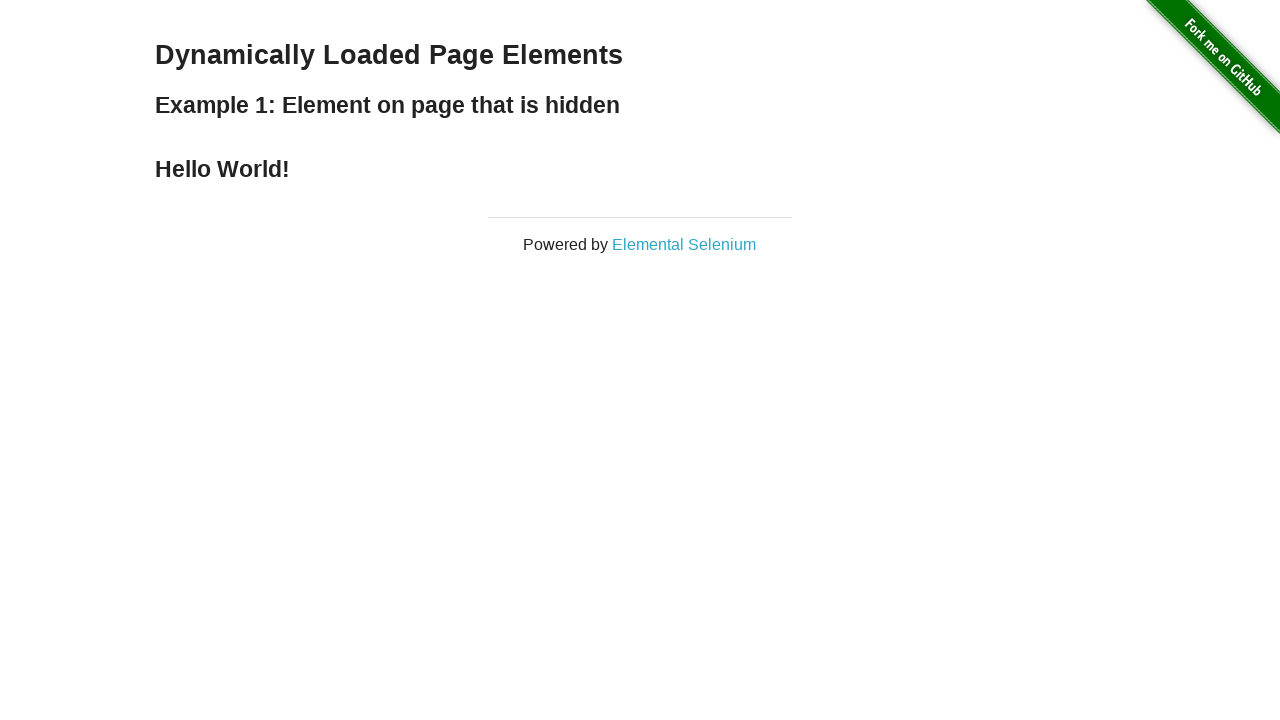

Verified that 'Hello World!' text is visible
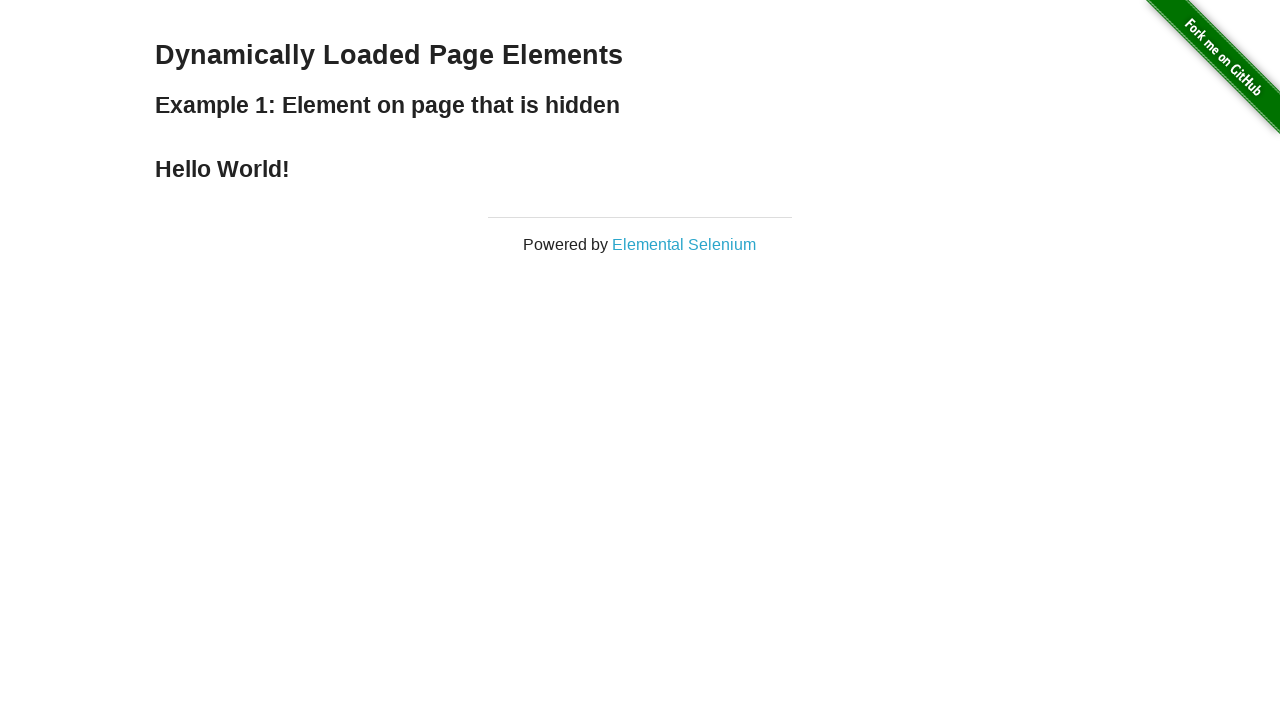

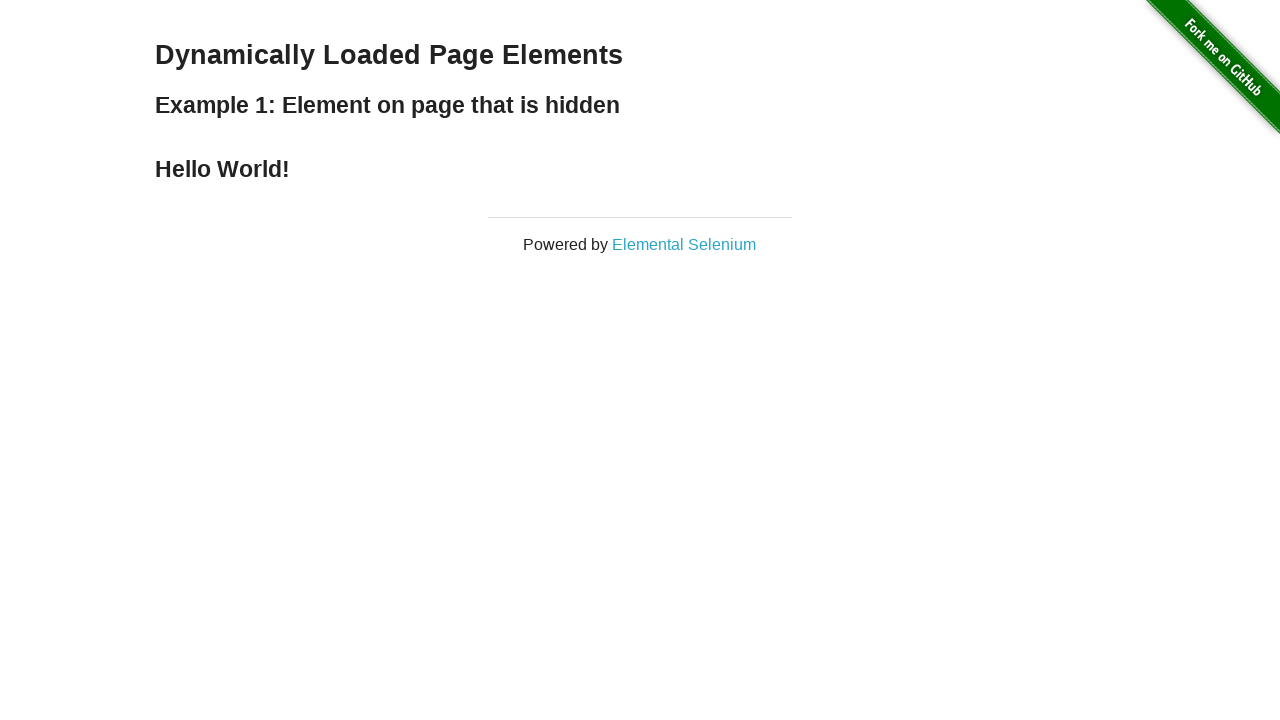